Opens the Chitai-Gorod bookstore website and verifies that the browser console does not contain any severe errors

Starting URL: https://www.chitai-gorod.ru/

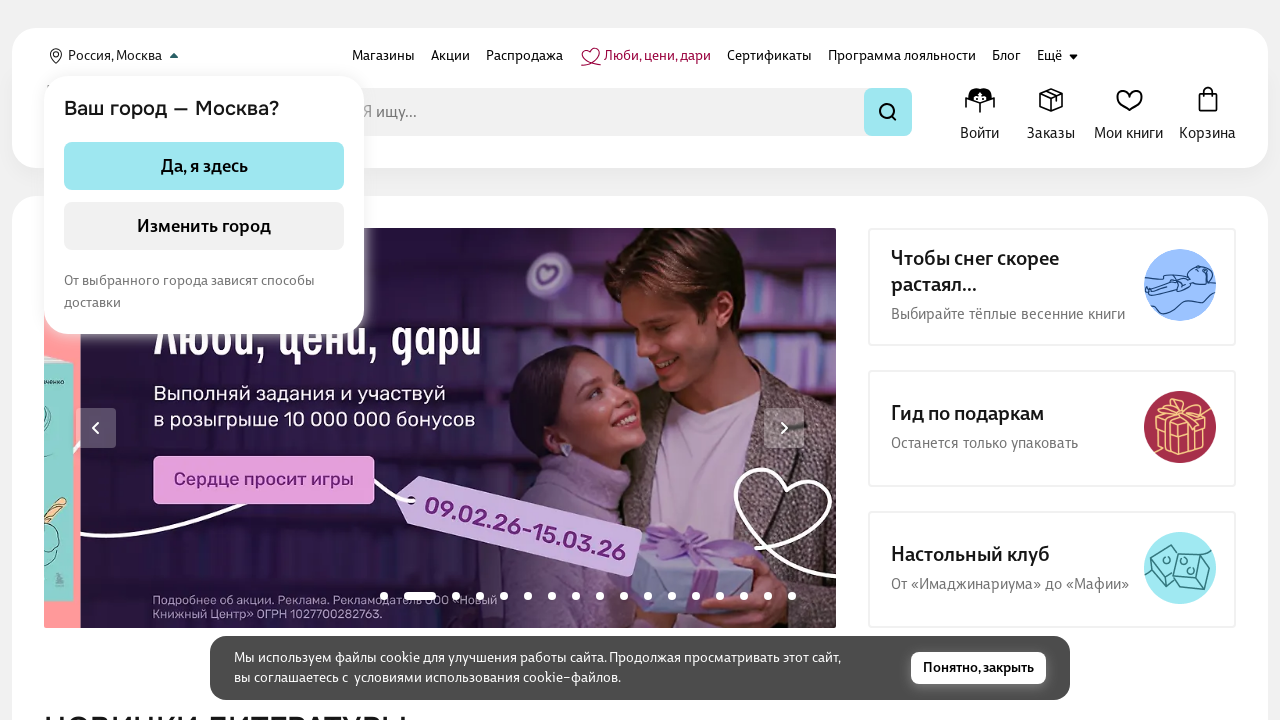

Set up console message listener
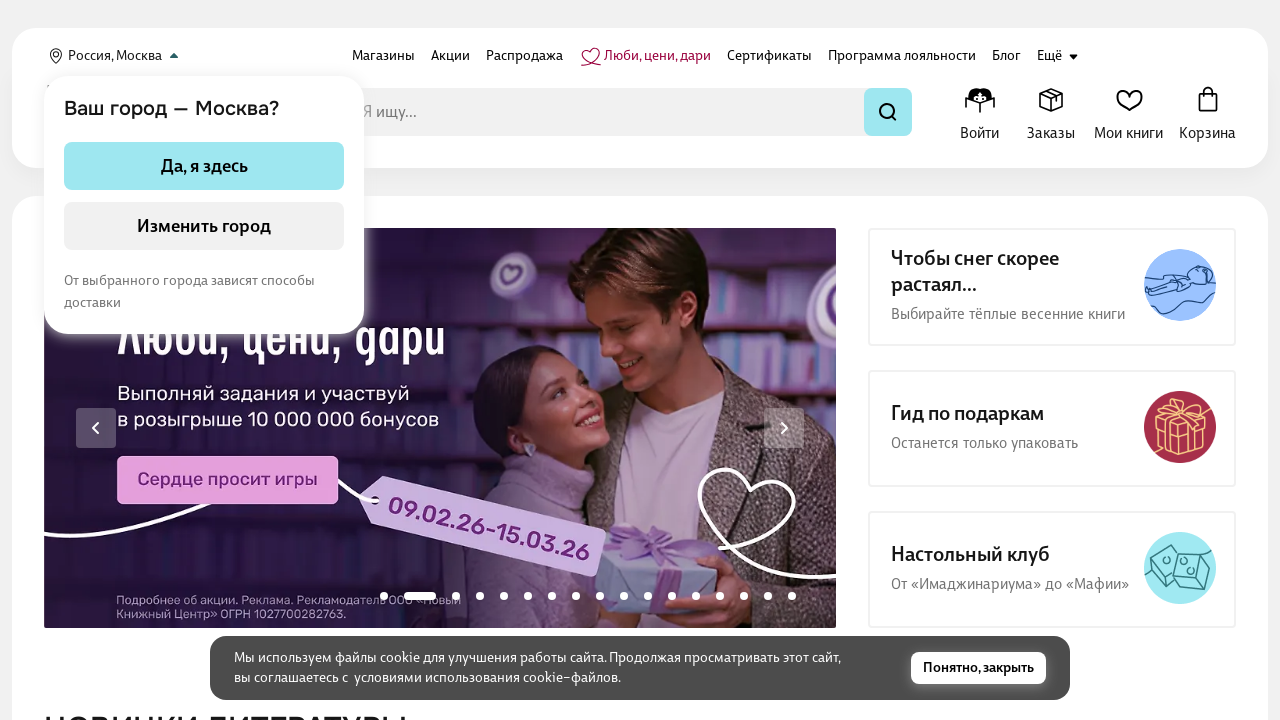

Waited for page to reach network idle state
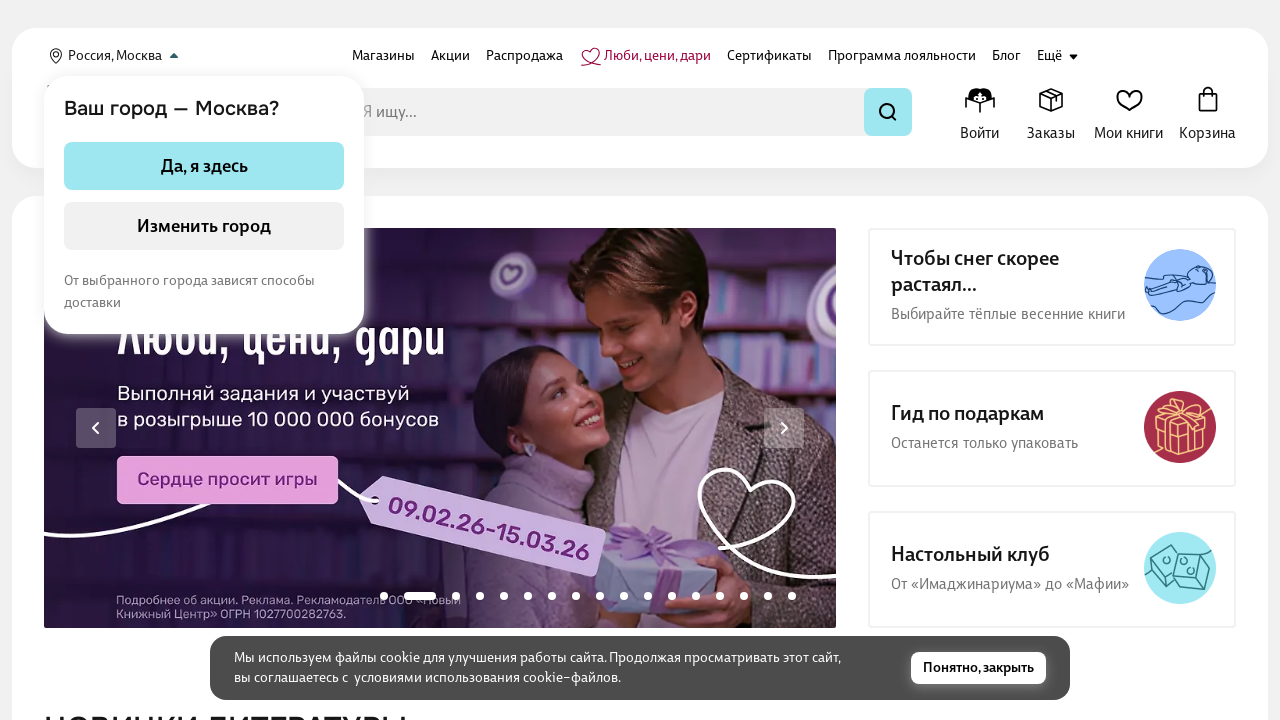

Verified that console does not contain SEVERE errors
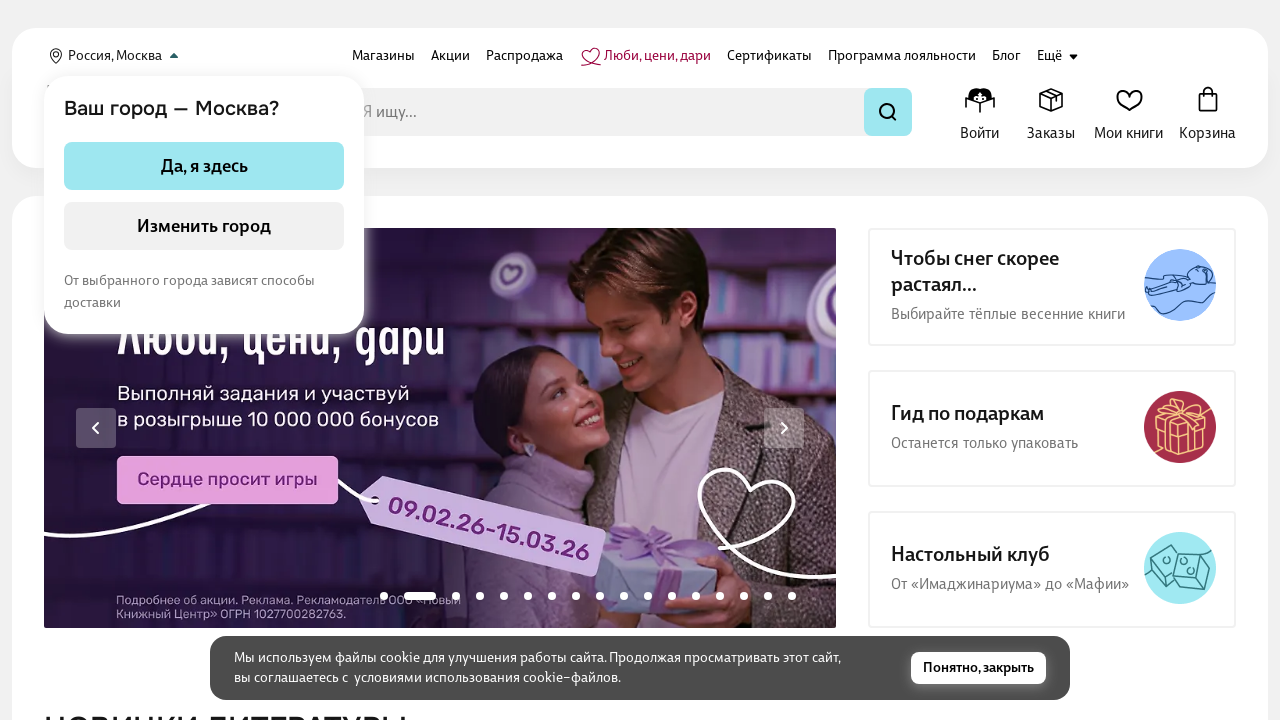

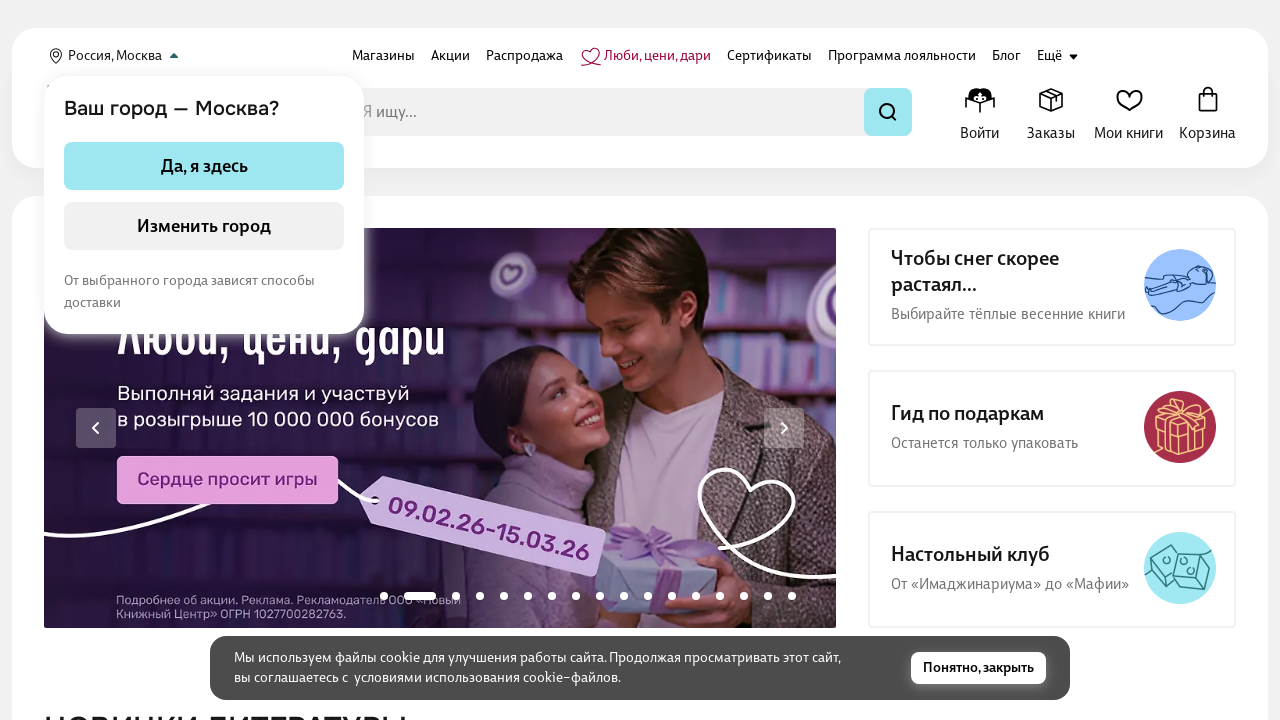